Demonstrates click-and-hold, move to target, then release mouse action for drag and drop

Starting URL: https://crossbrowsertesting.github.io/drag-and-drop

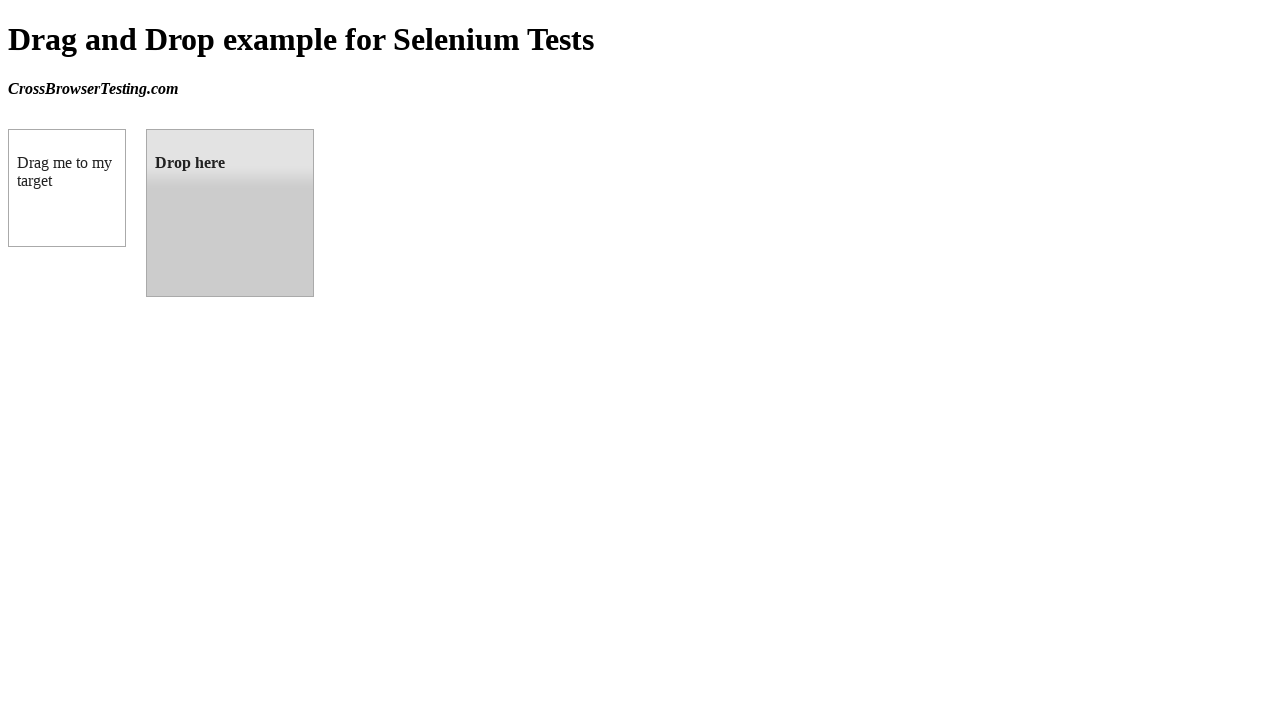

Located draggable source element
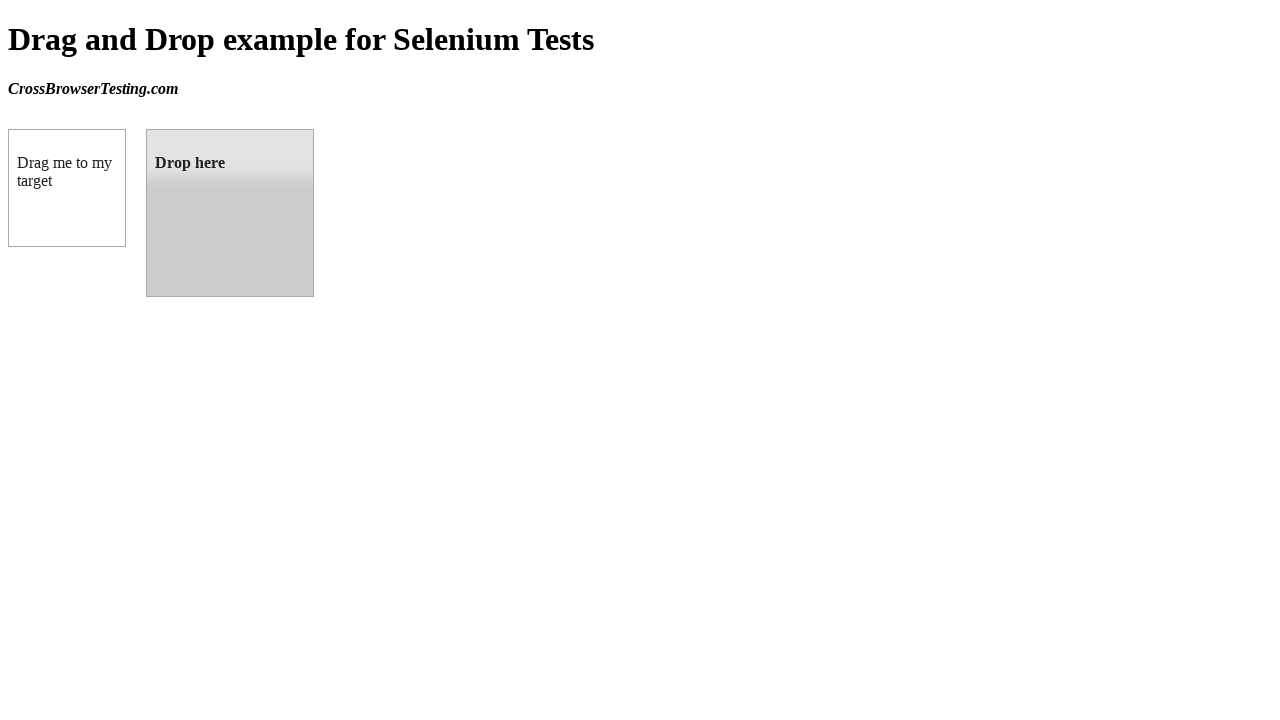

Located droppable target element
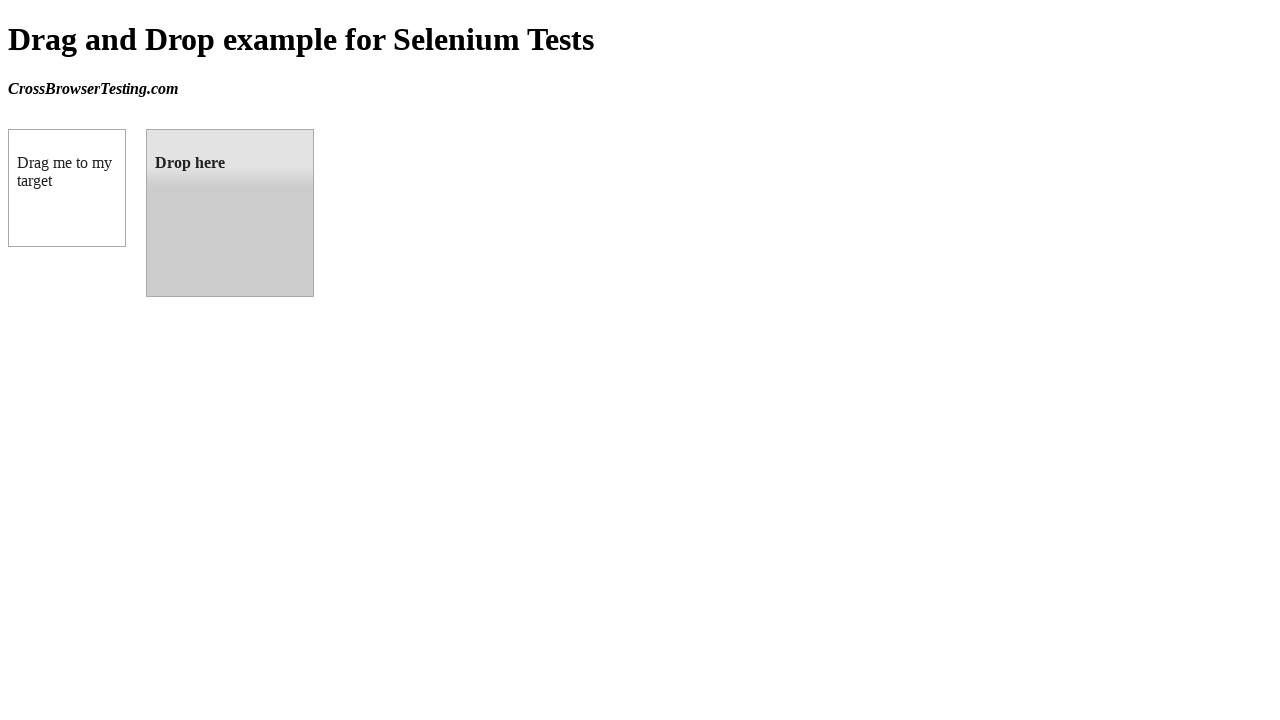

Retrieved bounding box of draggable element
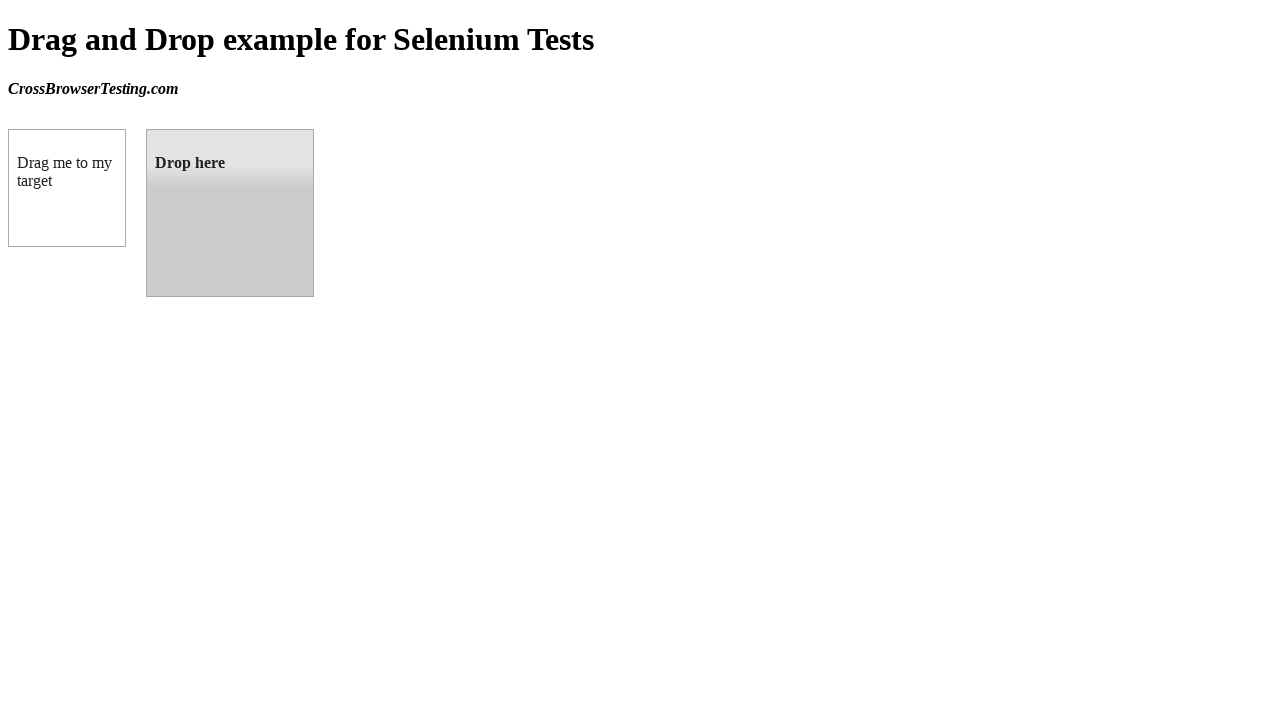

Moved mouse to center of draggable element at (67, 188)
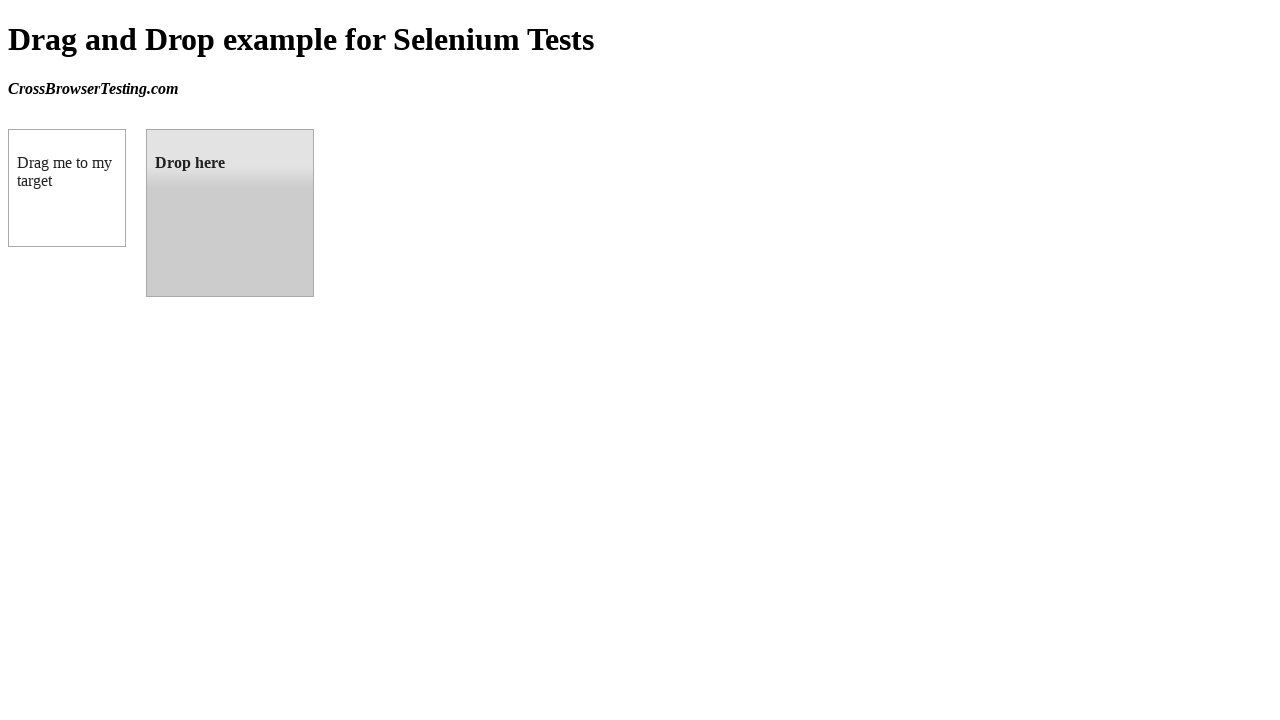

Pressed mouse button down to initiate drag at (67, 188)
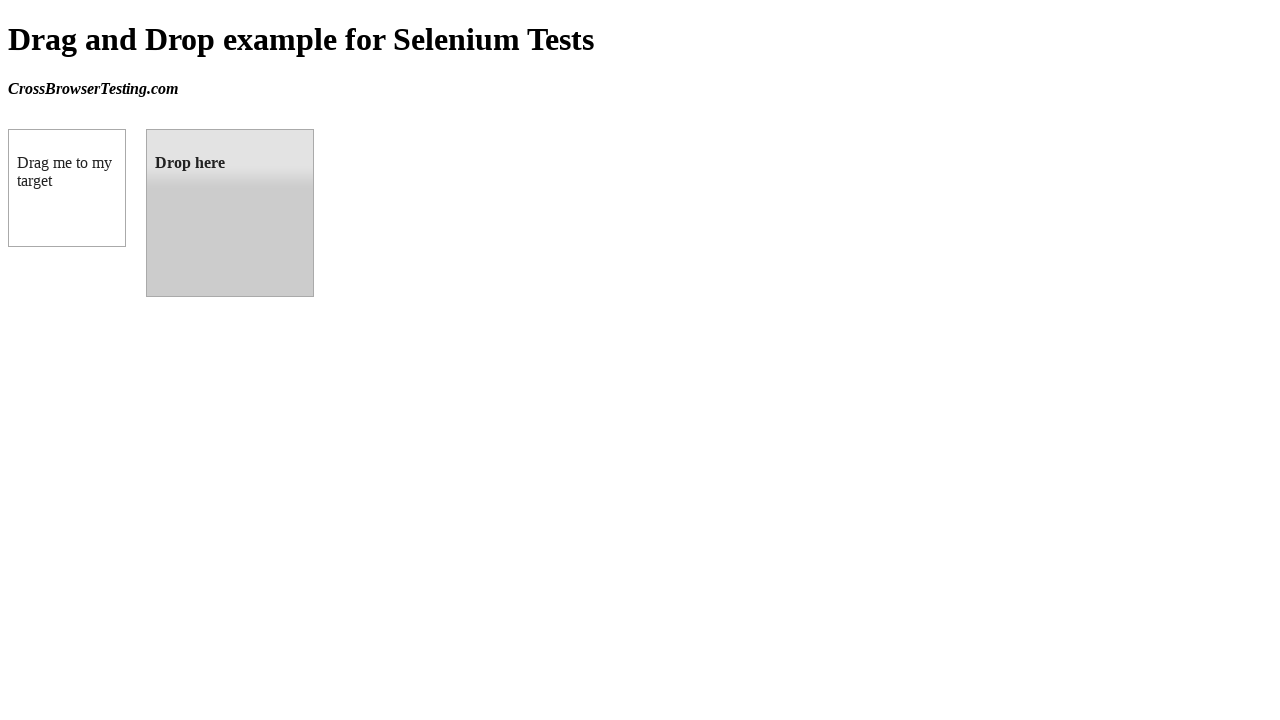

Retrieved bounding box of droppable target element
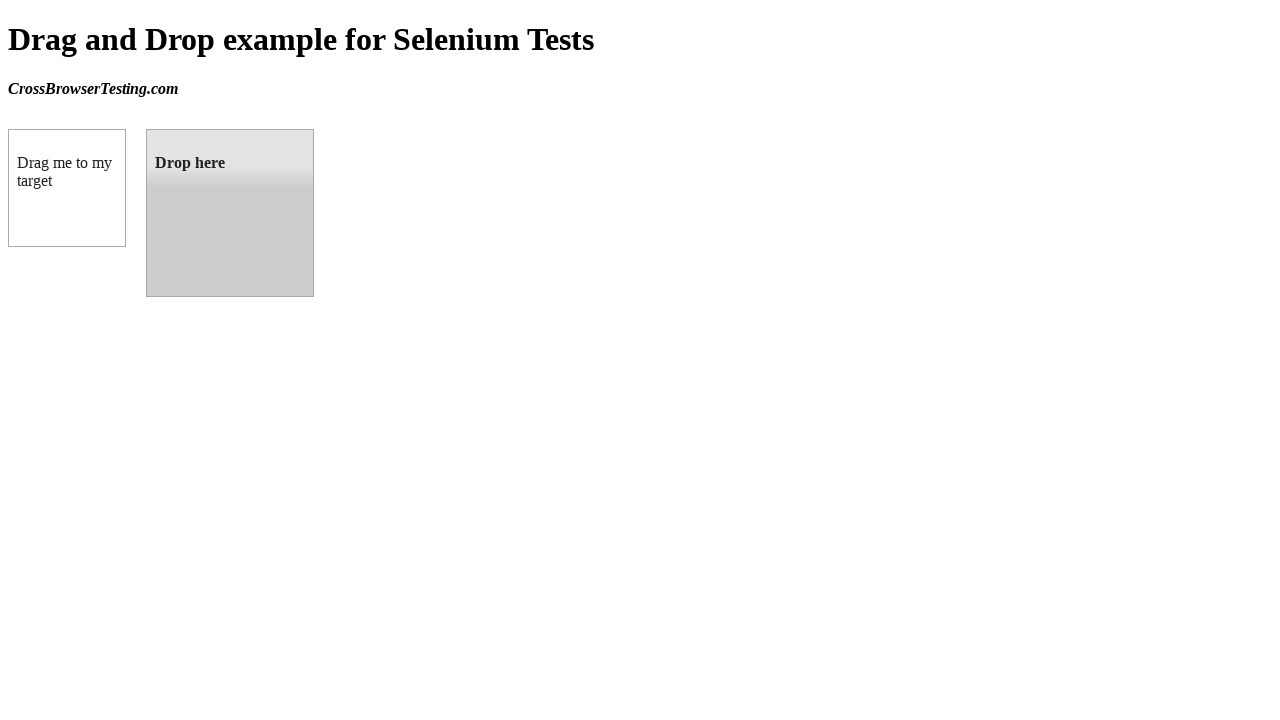

Moved mouse to center of droppable target element while dragging at (230, 213)
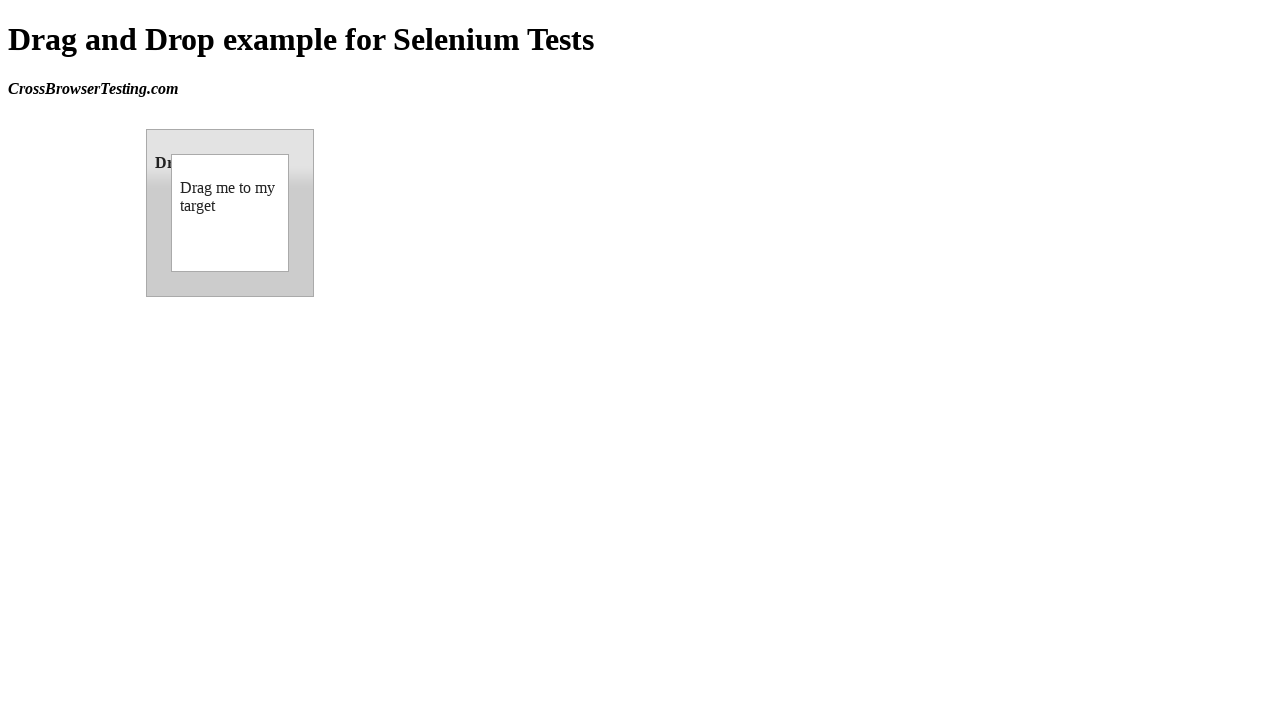

Released mouse button to complete drag and drop at (230, 213)
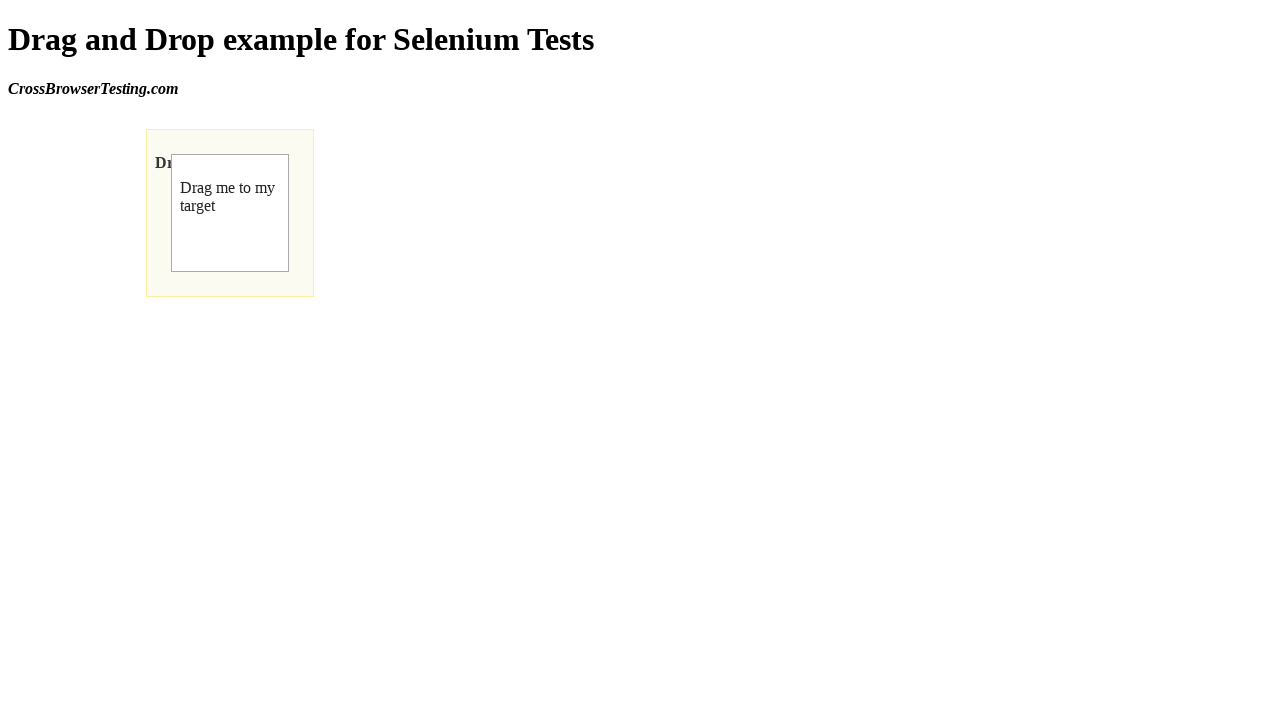

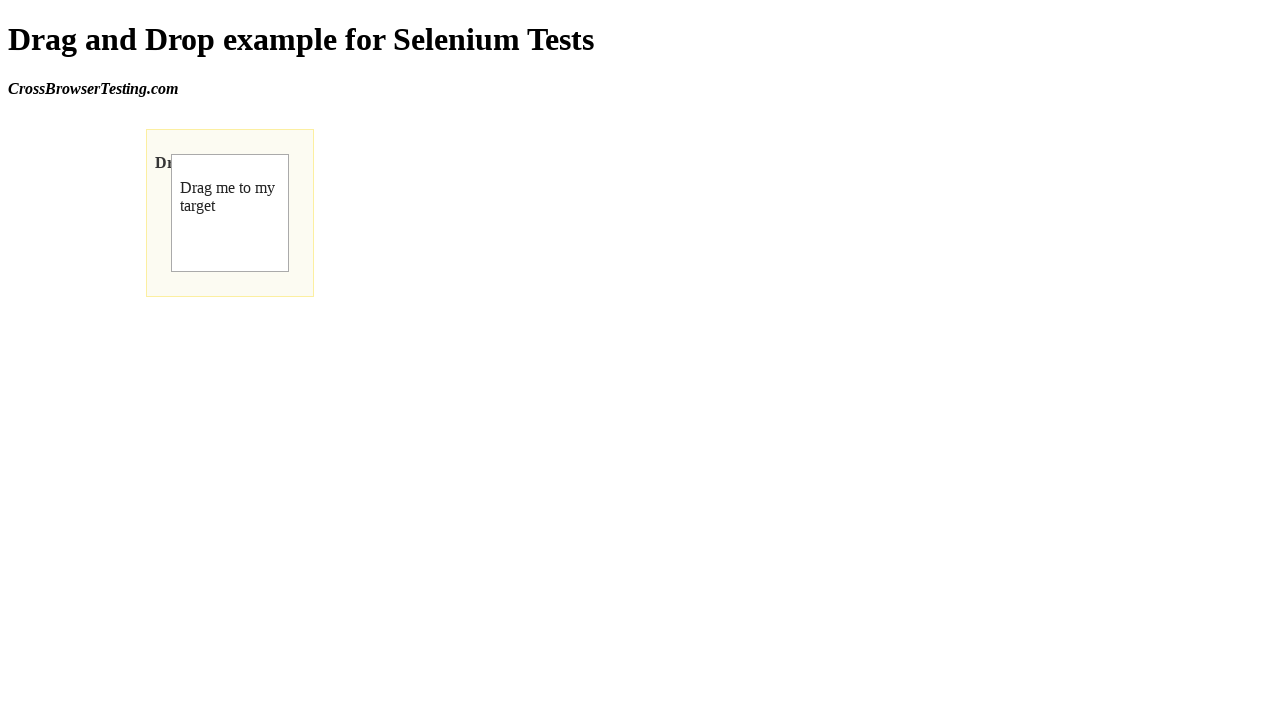